Tests window/tab handling by clicking a link that opens a new tab, switching to the new tab, and verifying the new tab's title is "New Window"

Starting URL: https://the-internet.herokuapp.com/windows

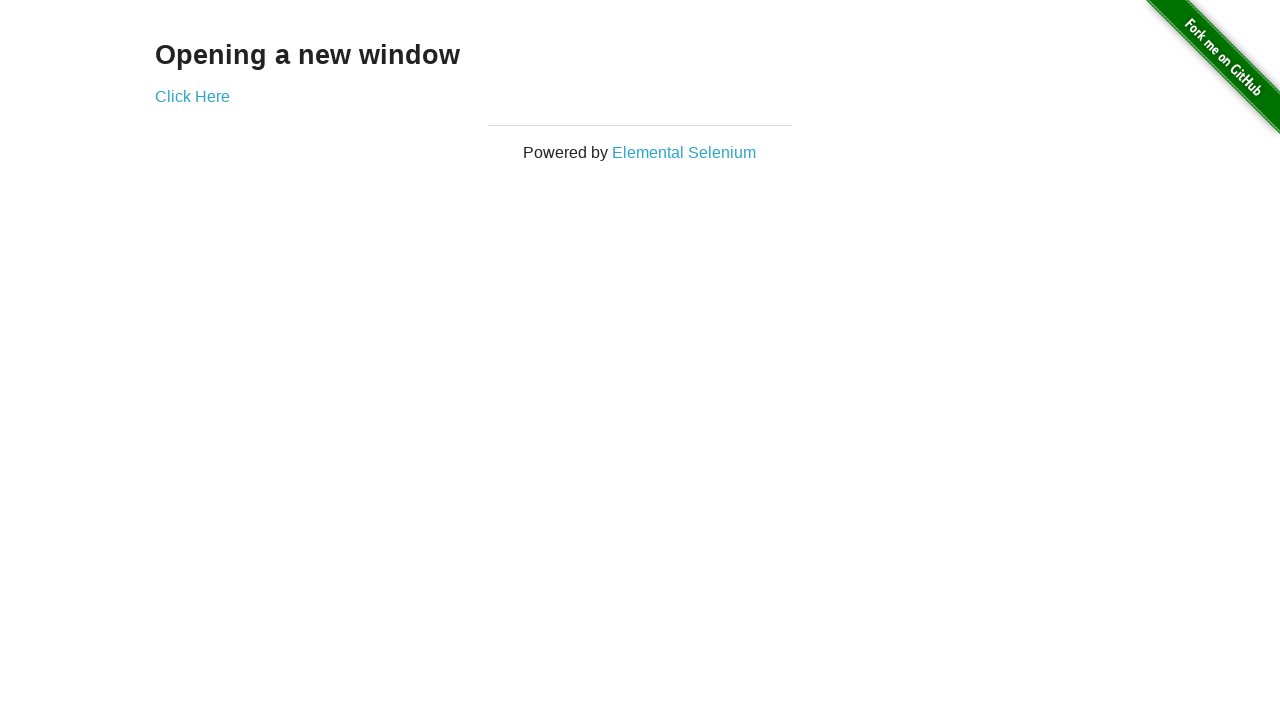

Clicked 'Click Here' link to open new tab at (192, 96) on text=Click Here
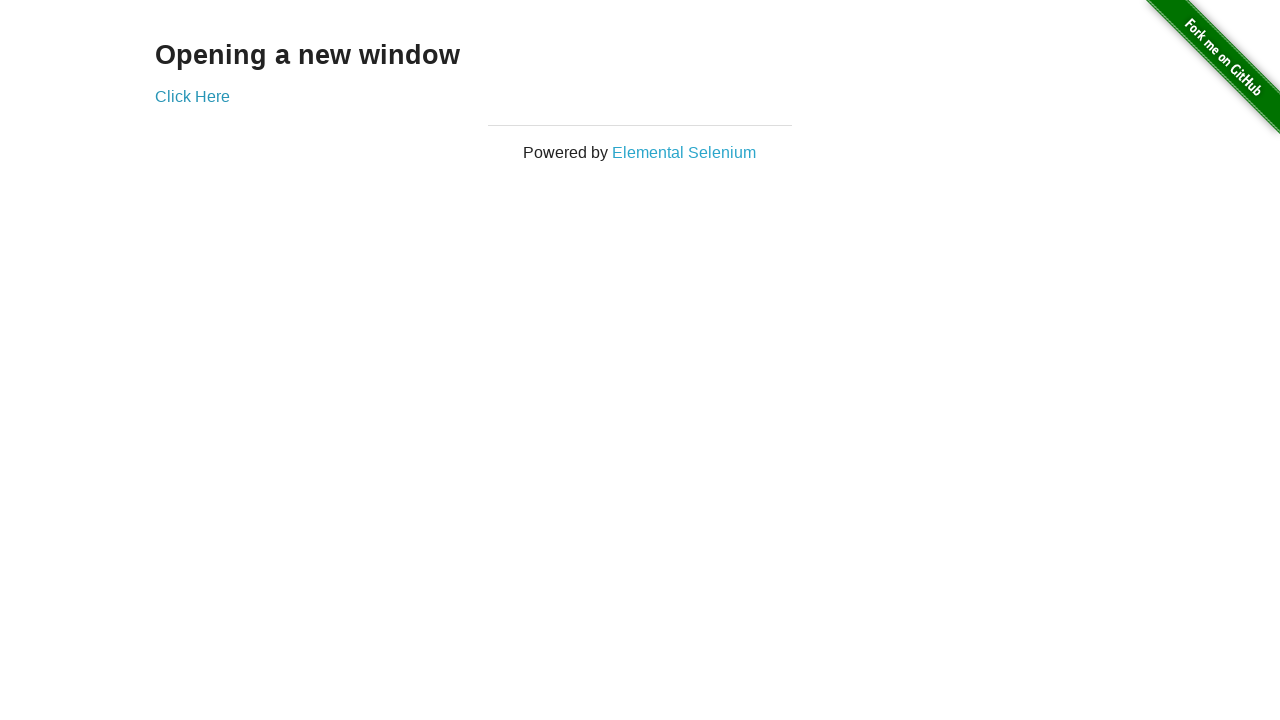

Captured new tab reference
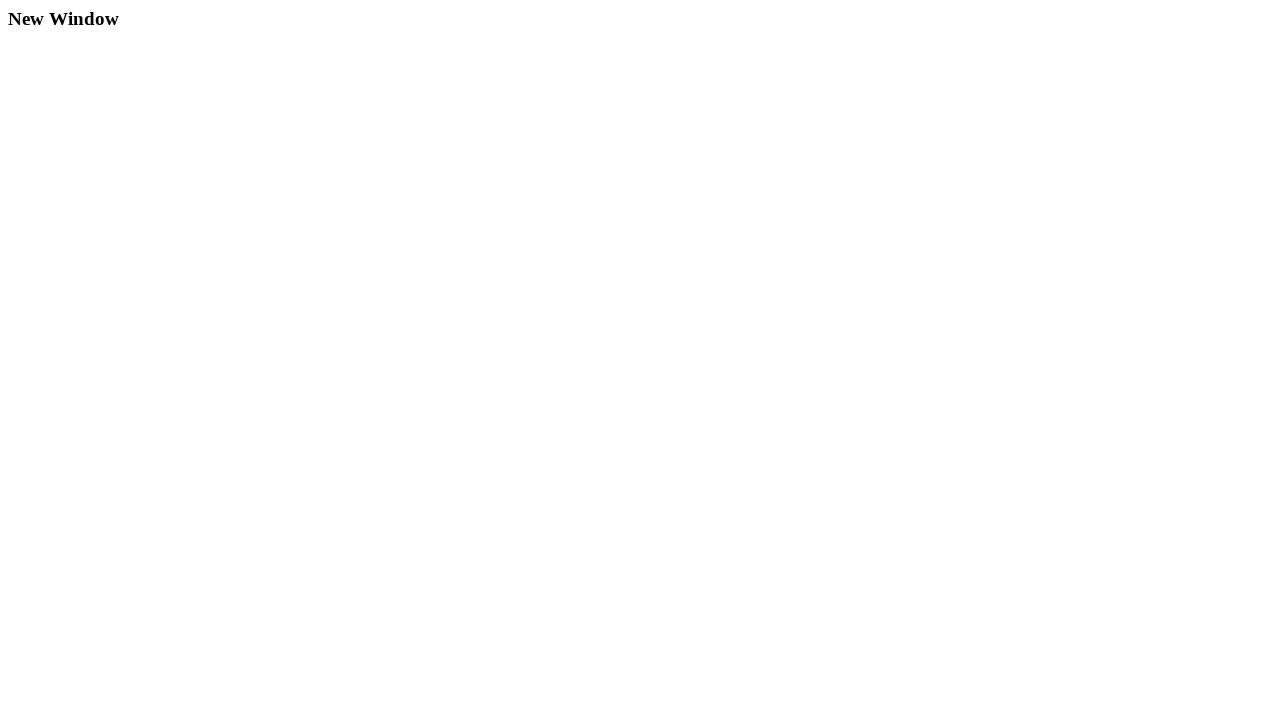

New tab finished loading
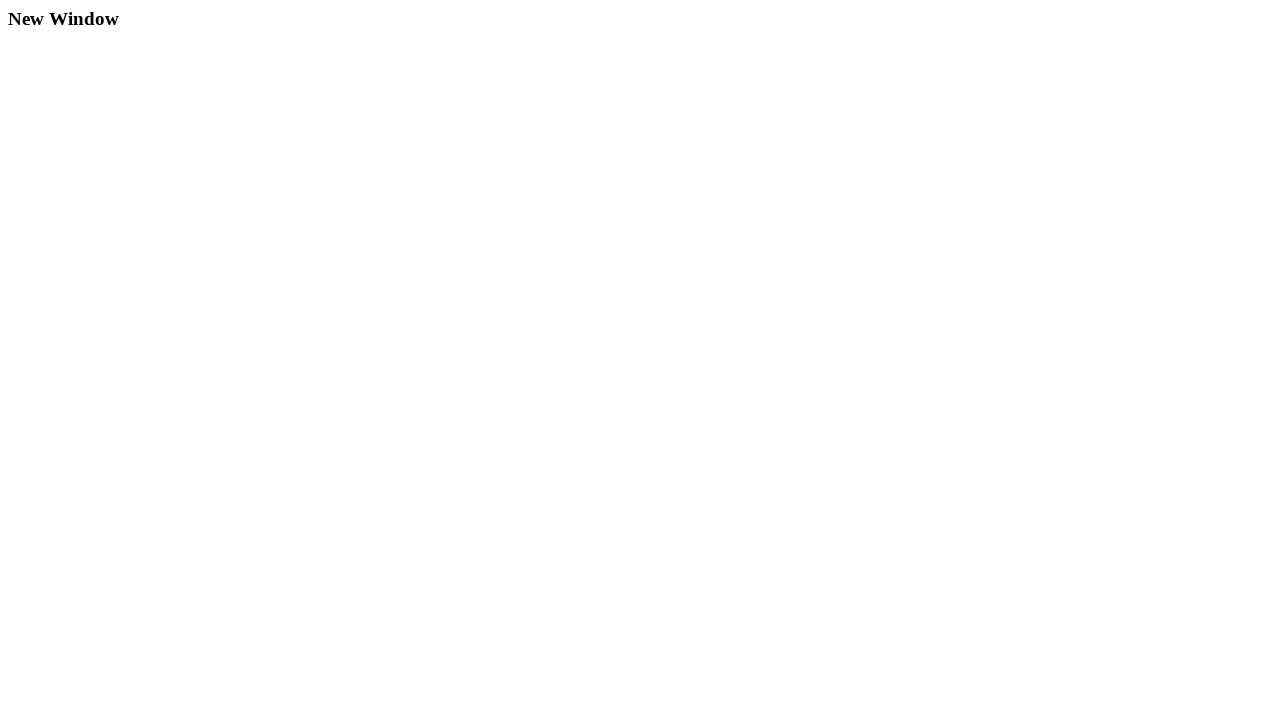

Retrieved new tab title: 'New Window'
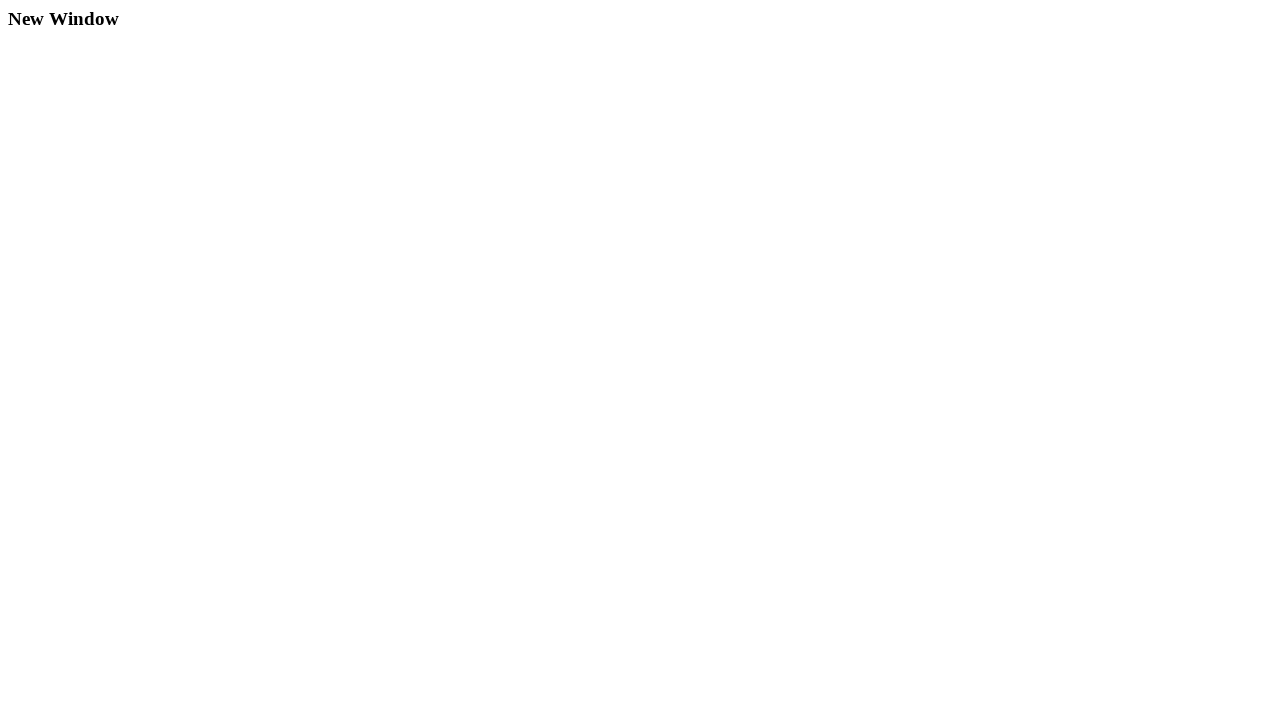

Verified new tab title matches expected value 'New Window'
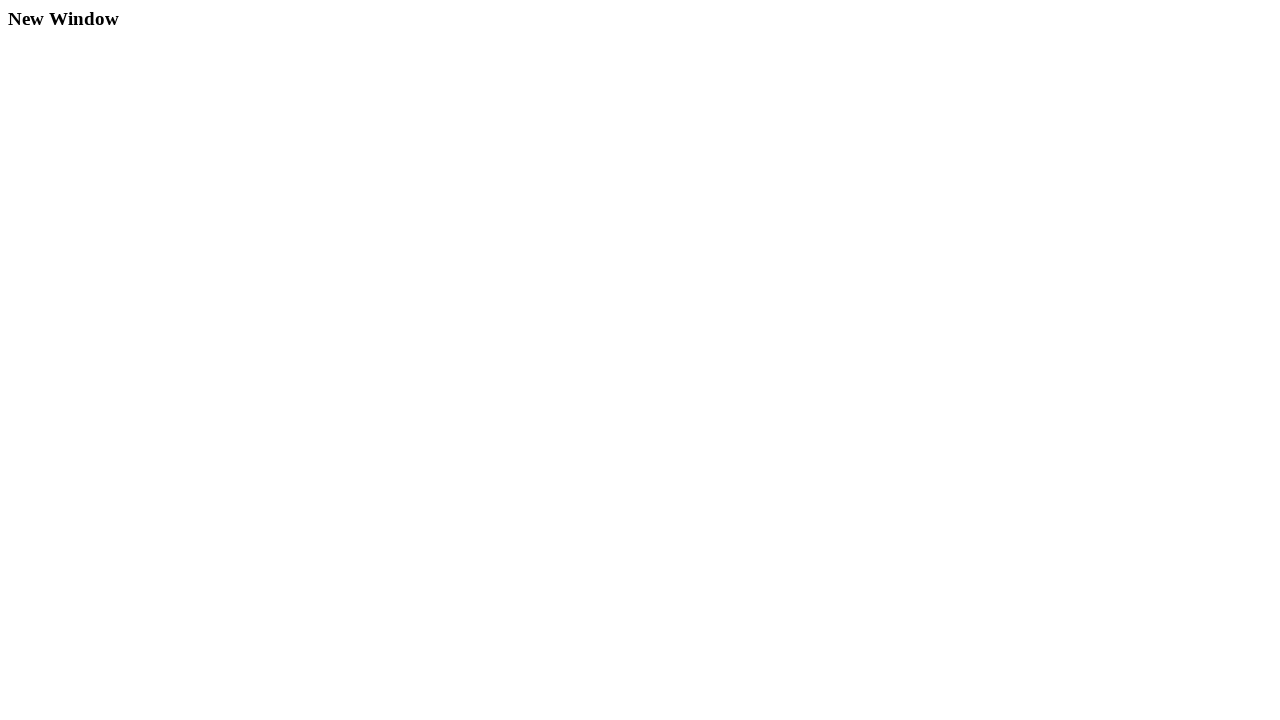

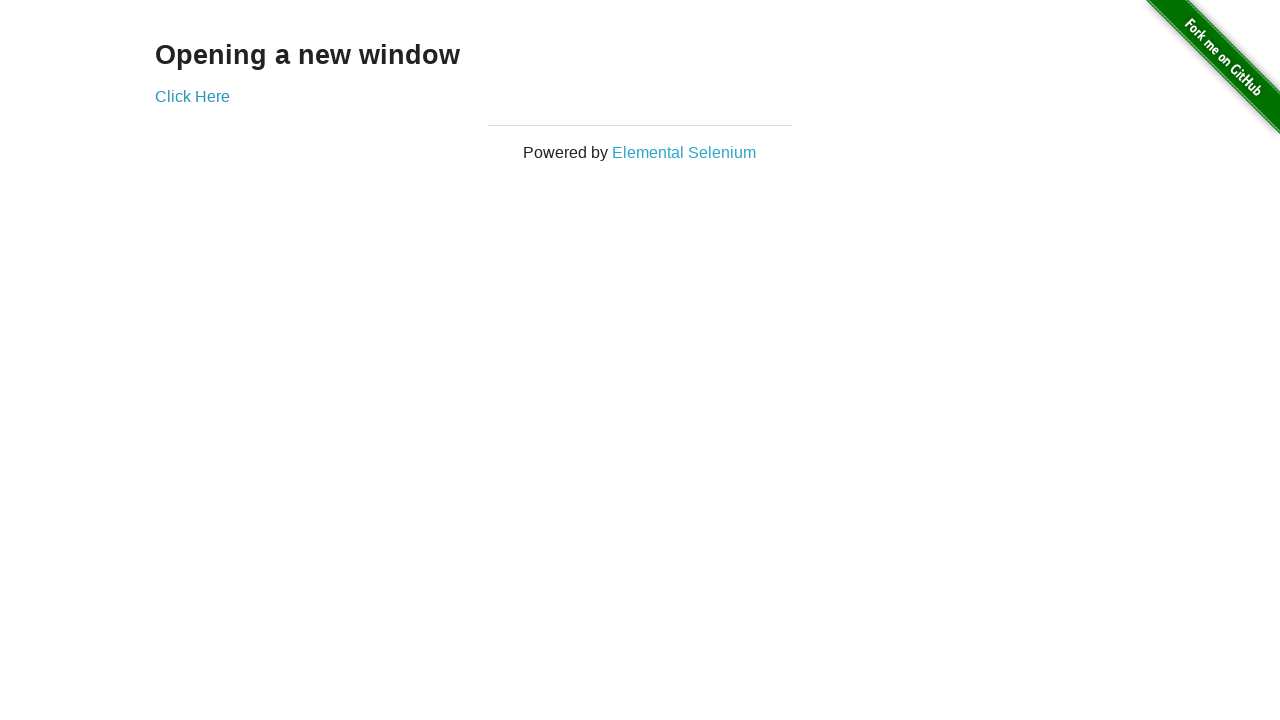